Navigates to W3Schools TryIt editor page and switches to the result iframe to interact with the embedded content

Starting URL: https://www.w3schools.com/tags/tryit.asp?filename=tryhtml5_ev_ondblclick3

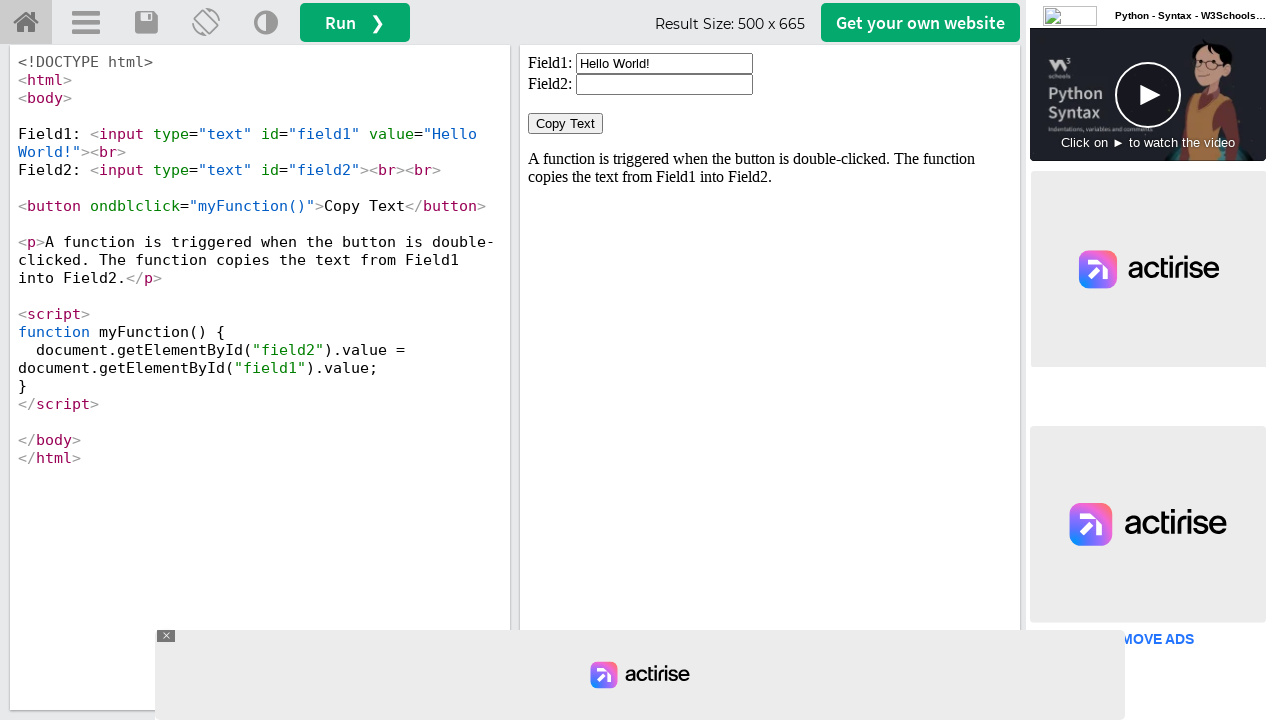

Navigated to W3Schools TryIt editor page
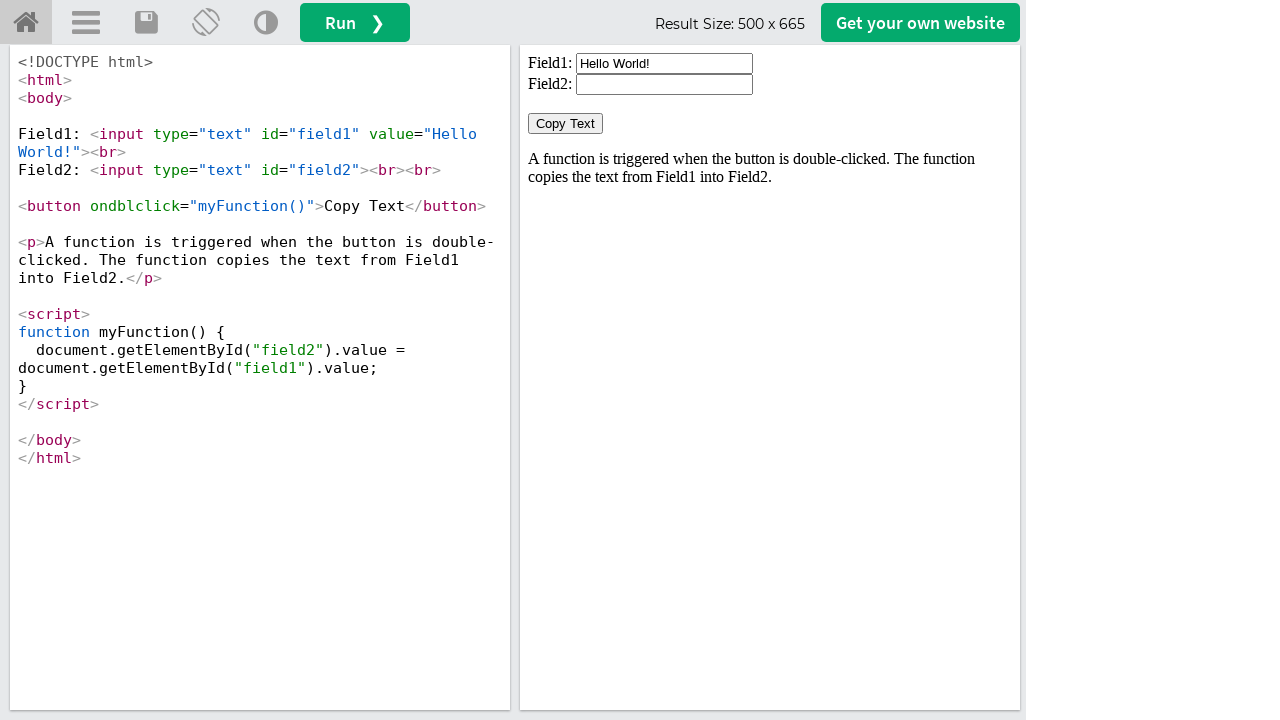

Located the iframeResult frame
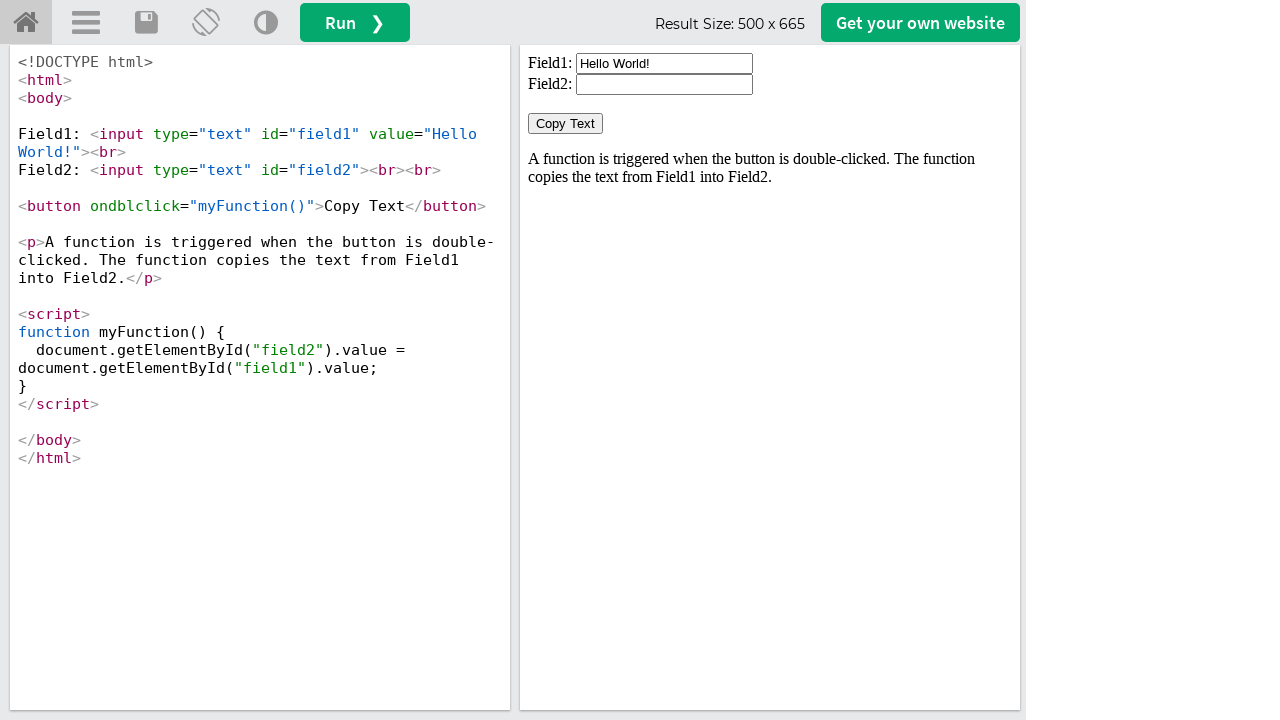

Waited for iframe body content to load
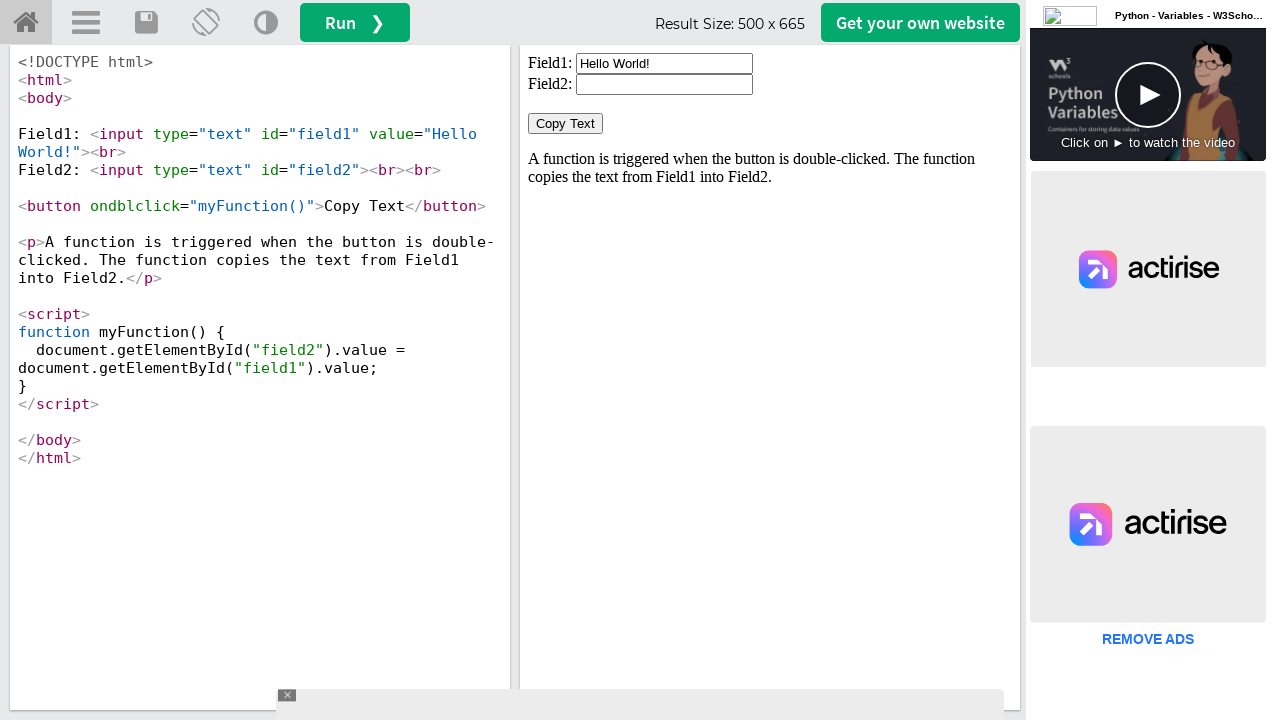

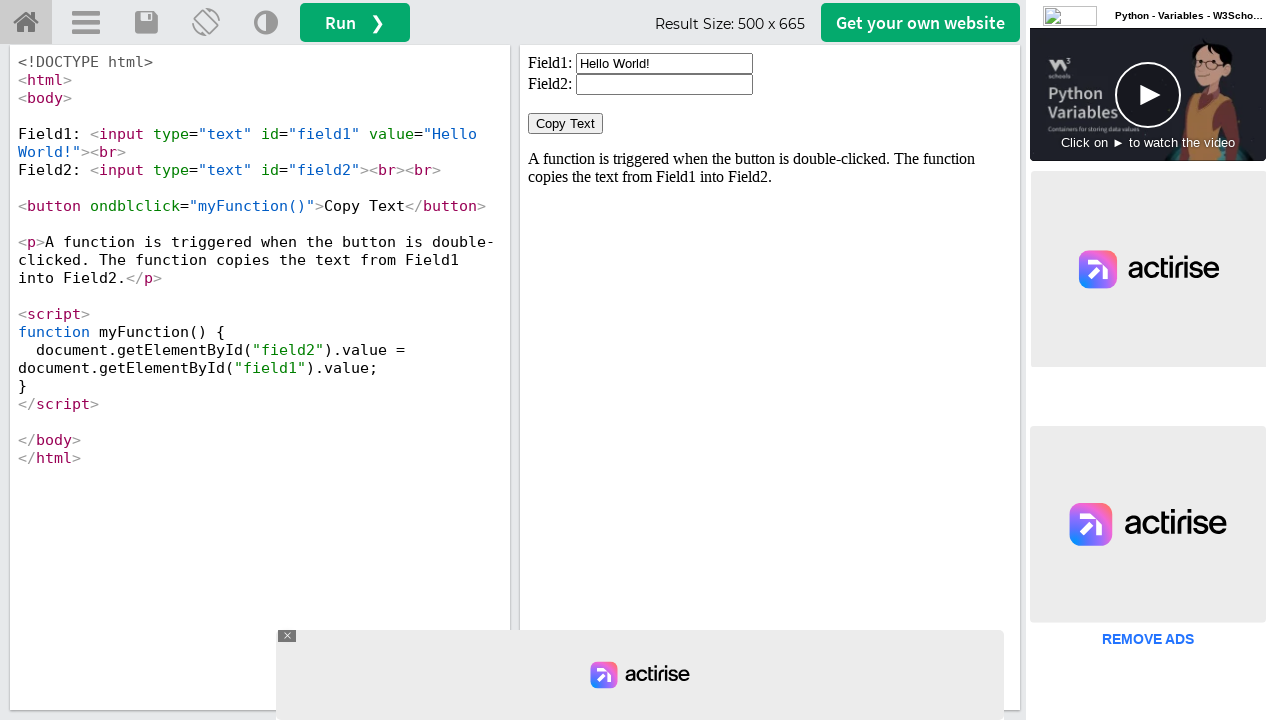